Navigates to an automation practice page and verifies that footer links are present and accessible

Starting URL: https://rahulshettyacademy.com/AutomationPractice/

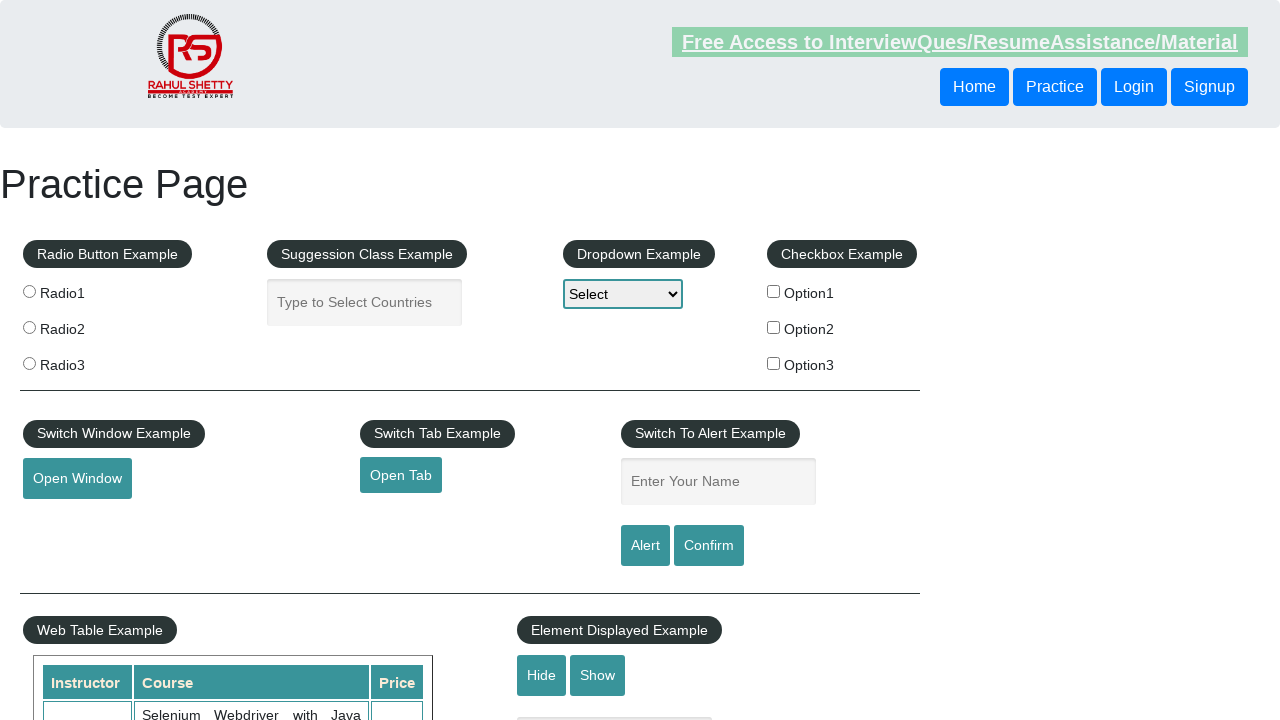

Waited for footer links to be present
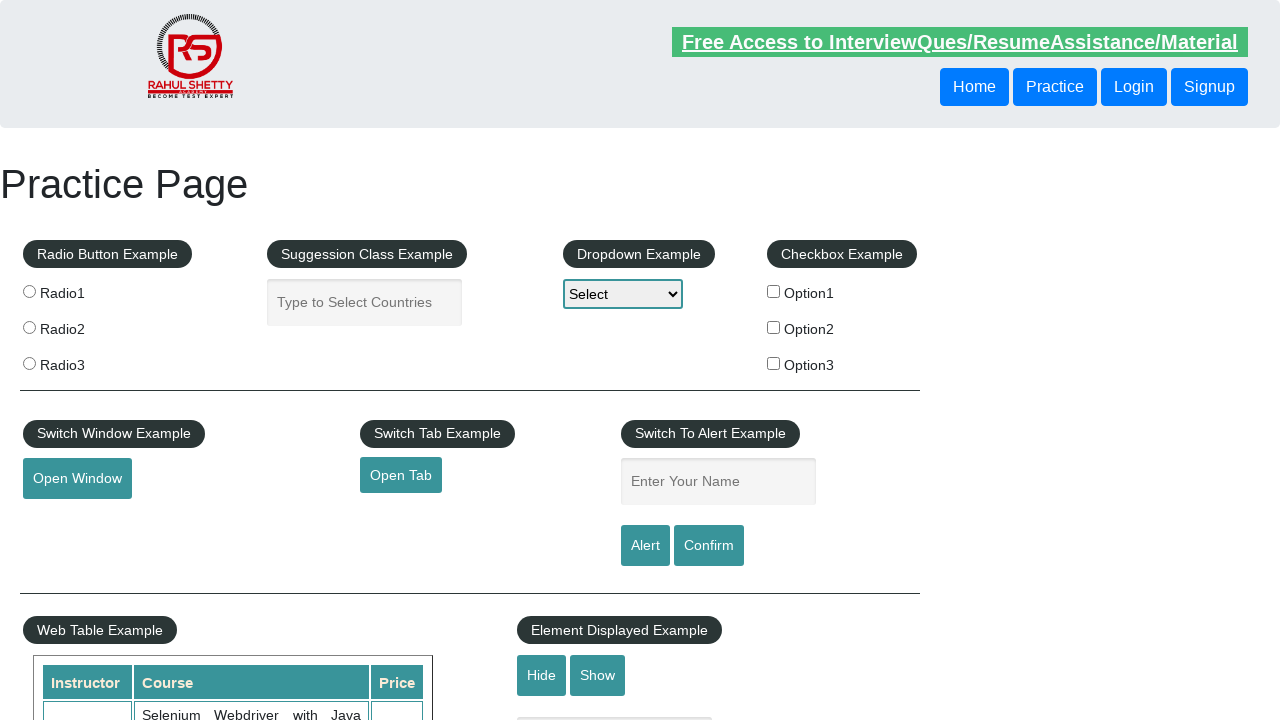

Retrieved all footer links from the page
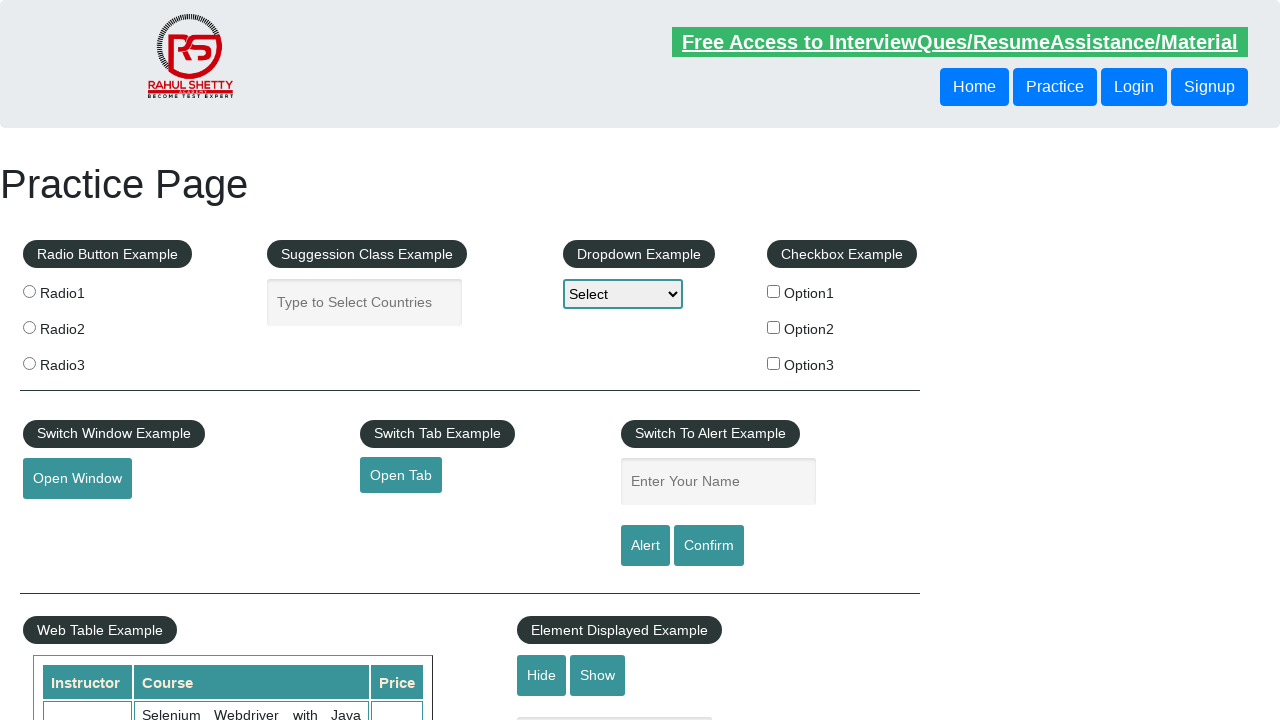

Verified that footer links are present - found 20 link(s)
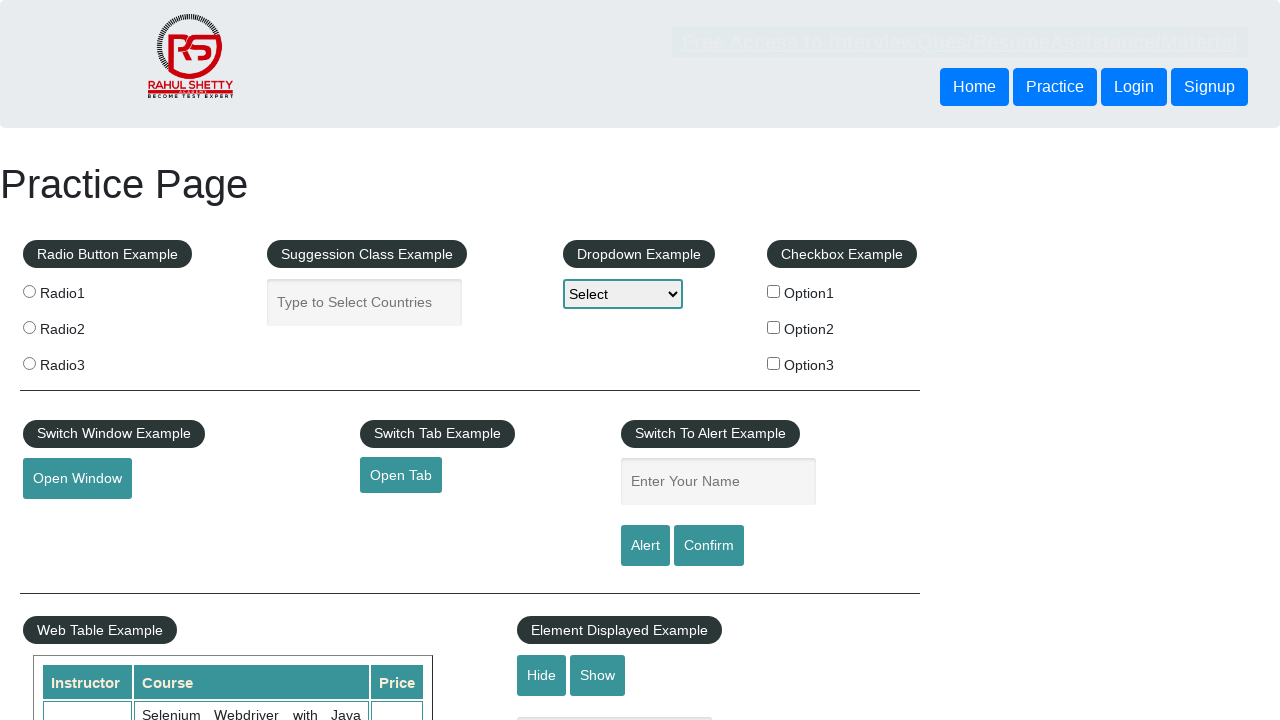

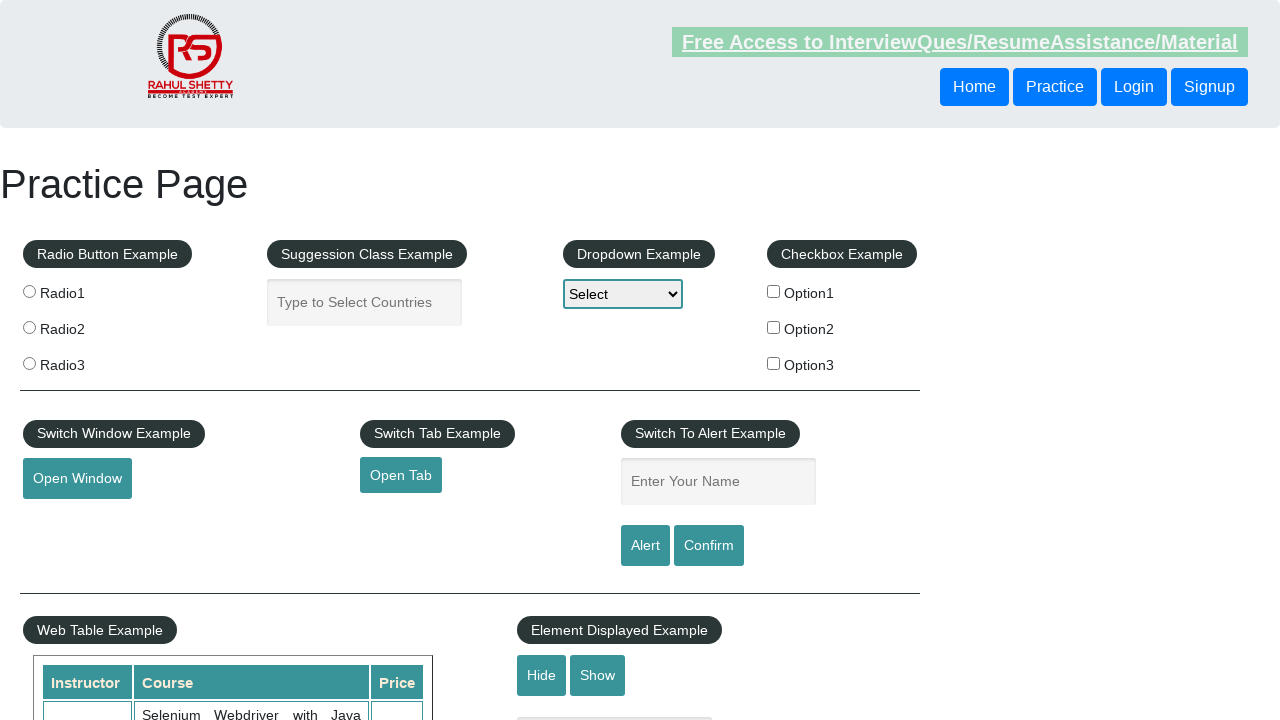